Tests checkbox selection by clicking all hobby checkboxes on a practice form

Starting URL: https://demoqa.com/automation-practice-form

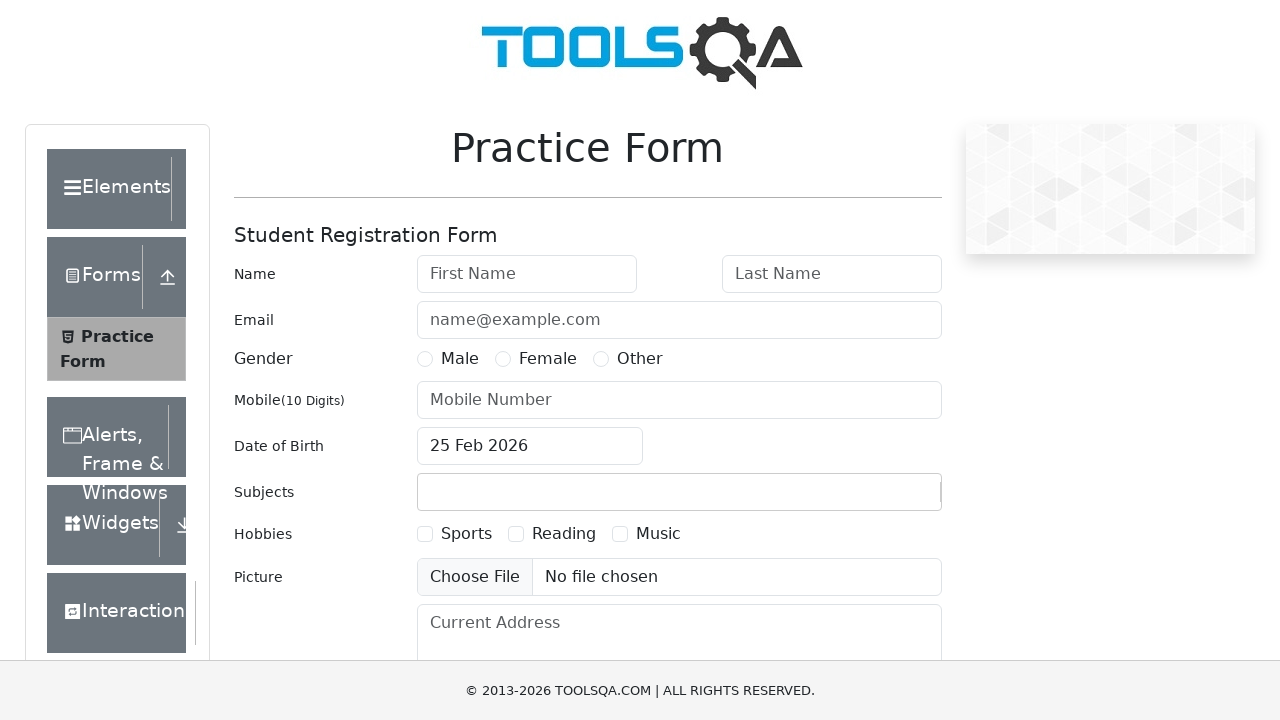

Located all hobby checkbox labels on the practice form
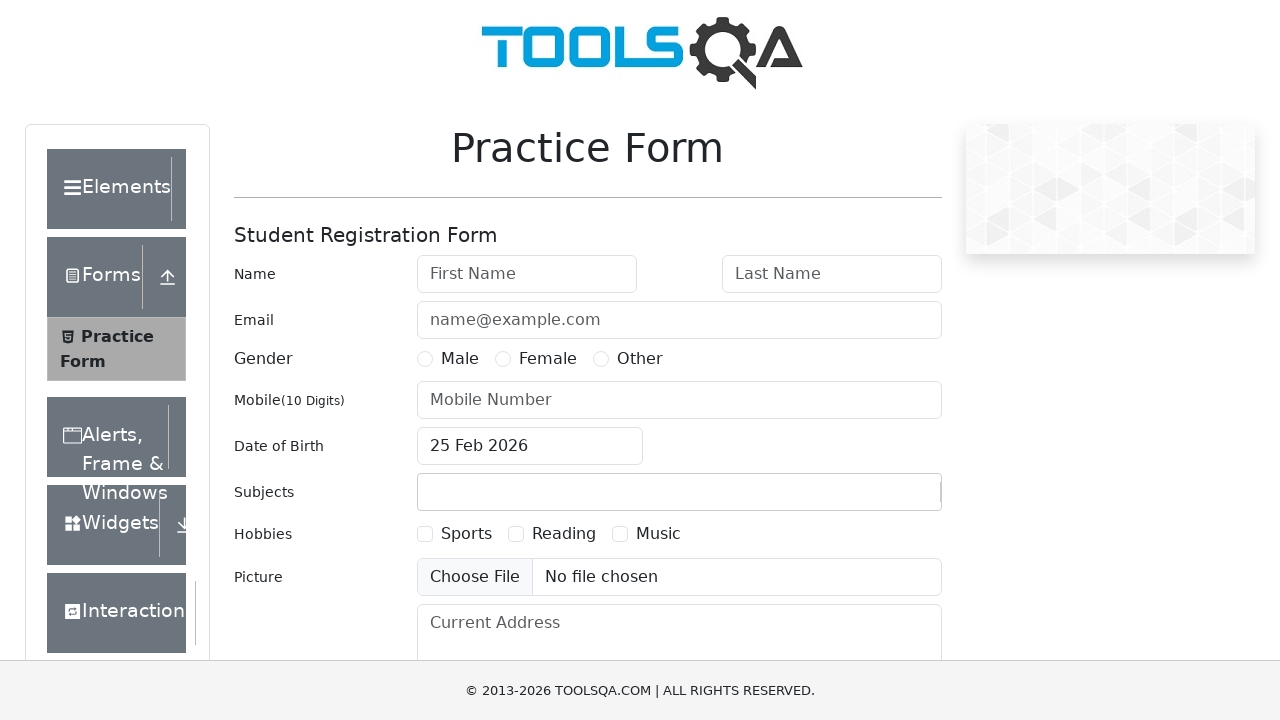

Clicked a hobby checkbox to select it at (466, 534) on label[for*='checkbox'] >> nth=0
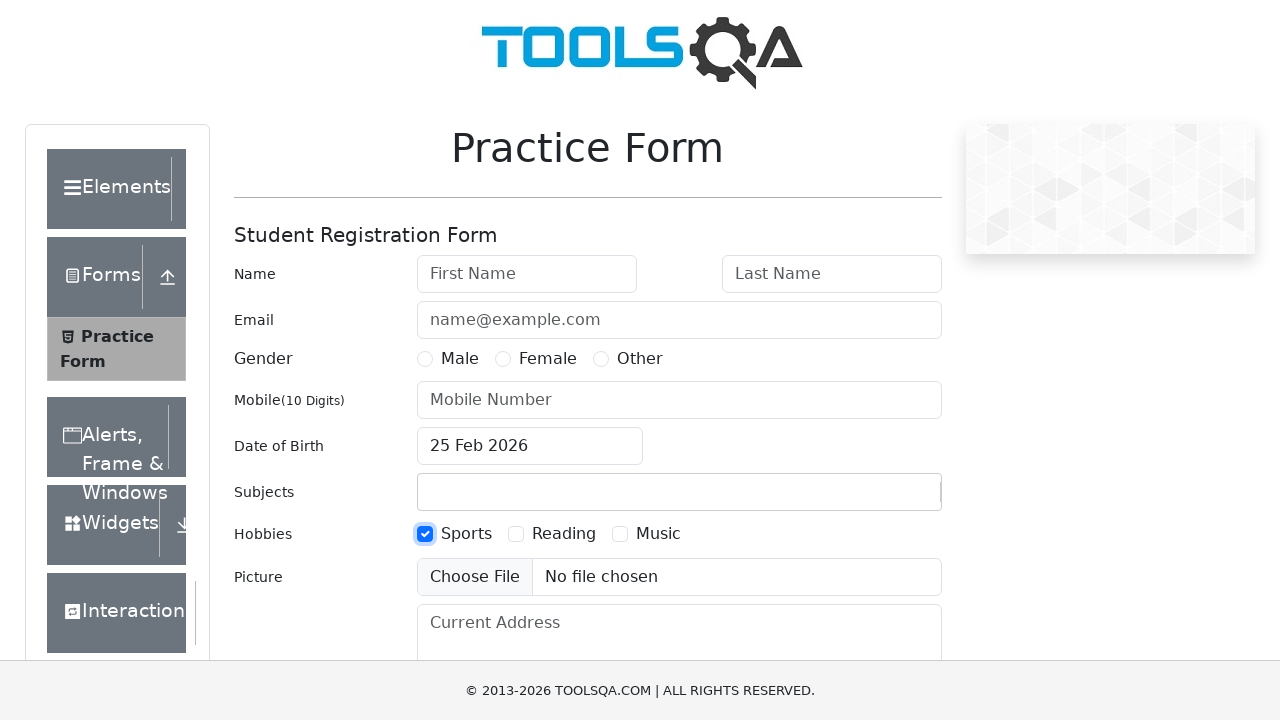

Clicked a hobby checkbox to select it at (564, 534) on label[for*='checkbox'] >> nth=1
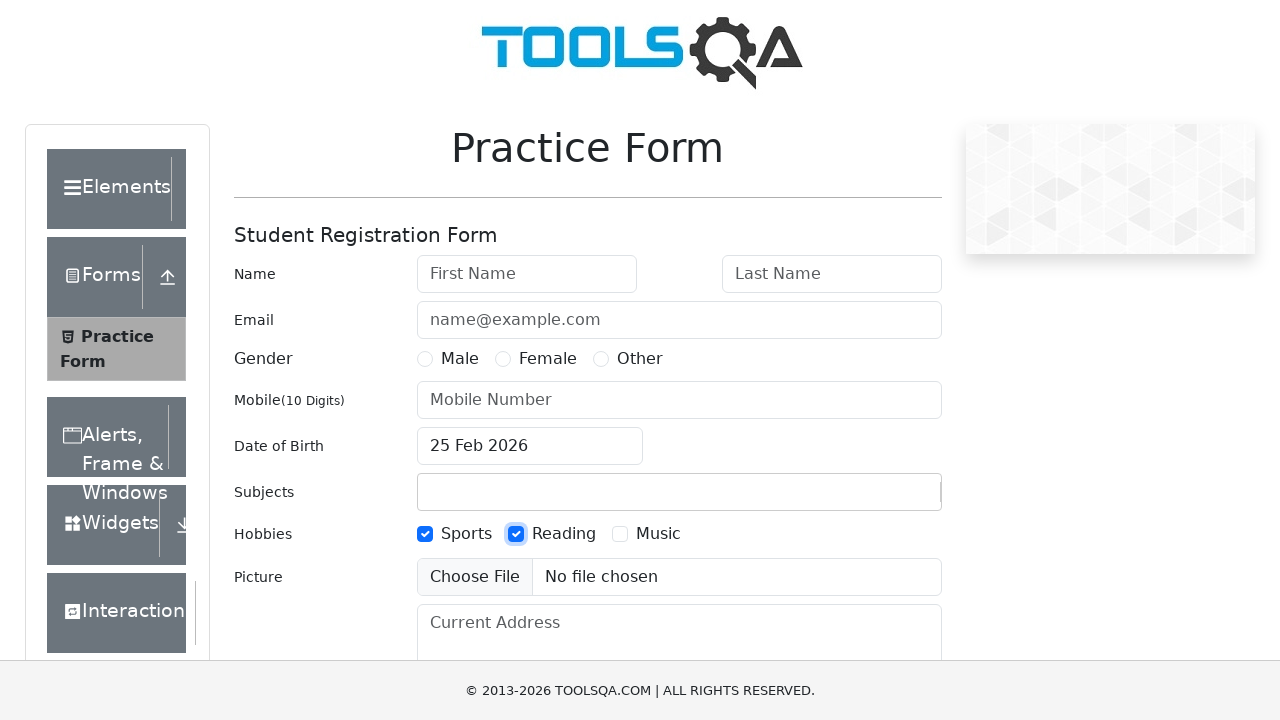

Clicked a hobby checkbox to select it at (658, 534) on label[for*='checkbox'] >> nth=2
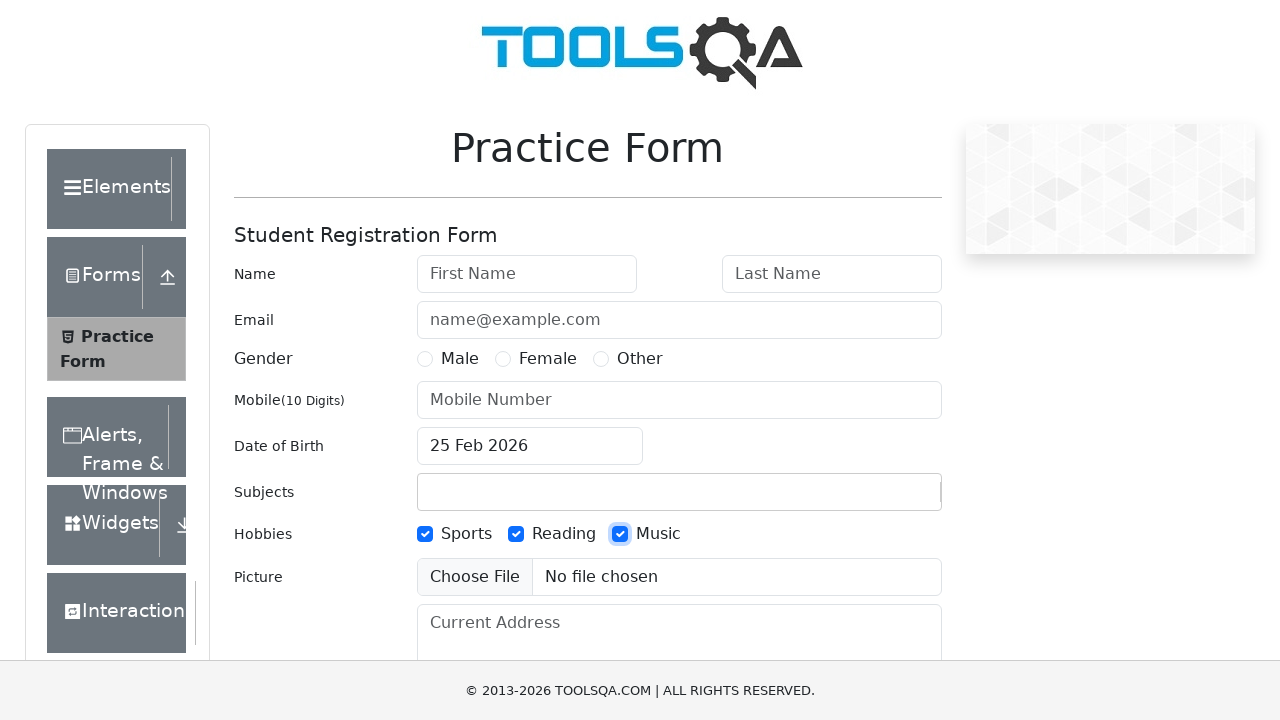

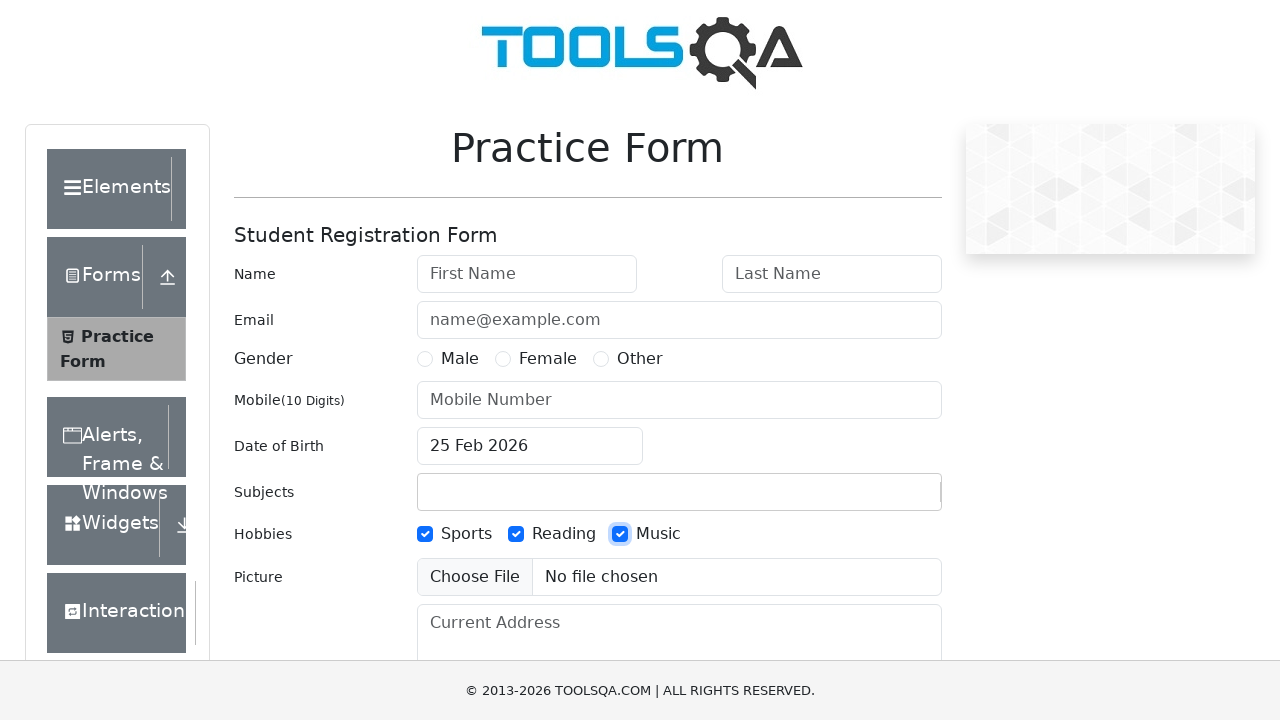